Tests tooltip functionality by hovering over a button and verifying the tooltip text that appears

Starting URL: https://demoqa.com/tool-tips

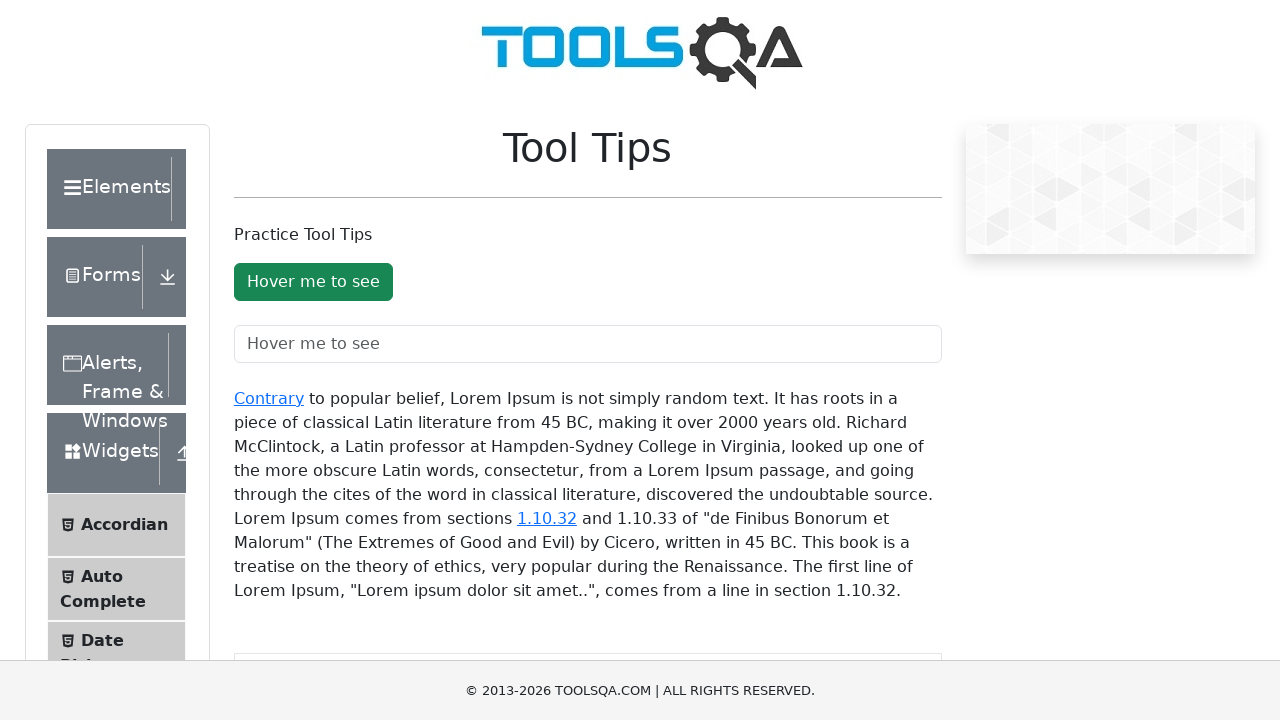

Navigated to DemoQA tool-tips page
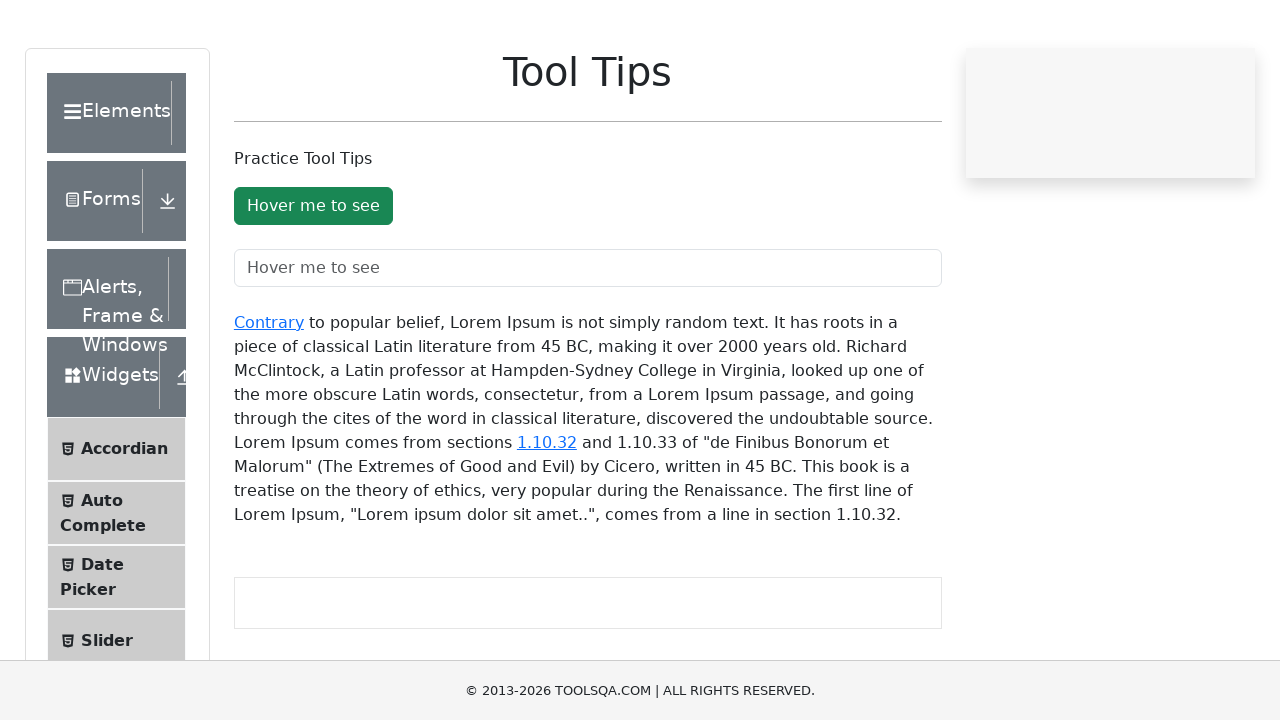

Hovered over the tool-tip button at (313, 282) on #toolTipButton
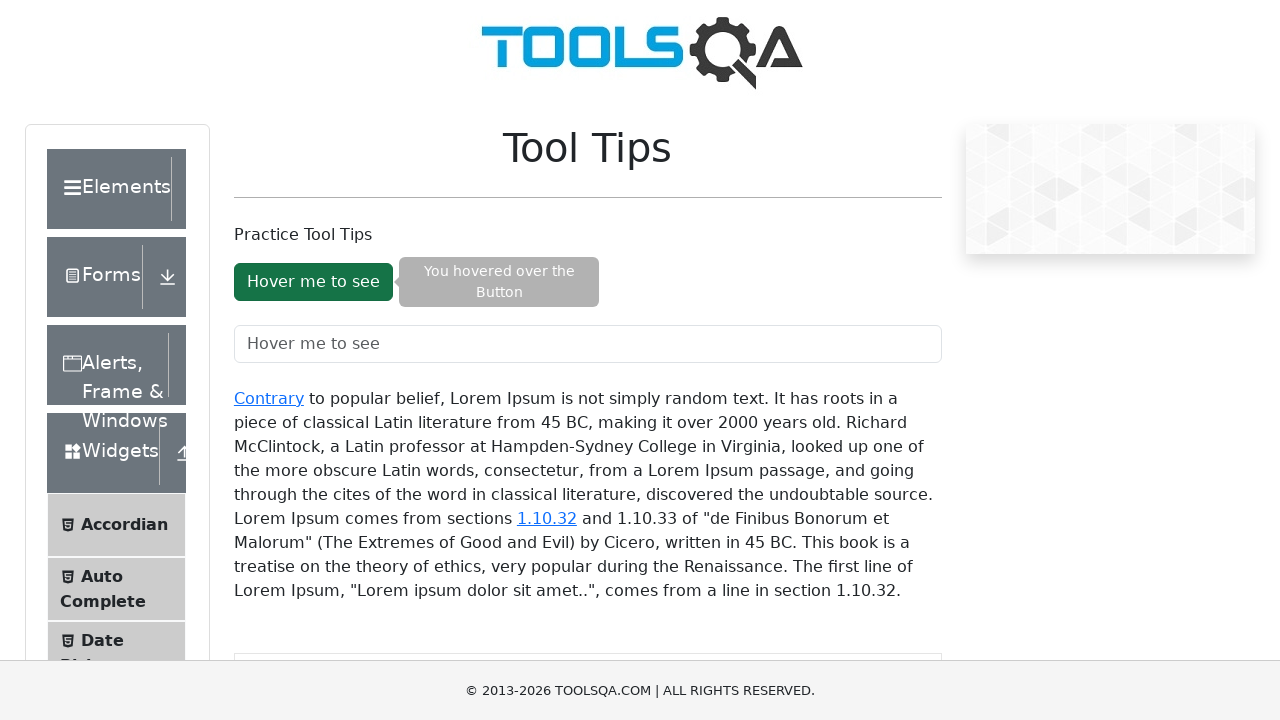

Tooltip element appeared on page
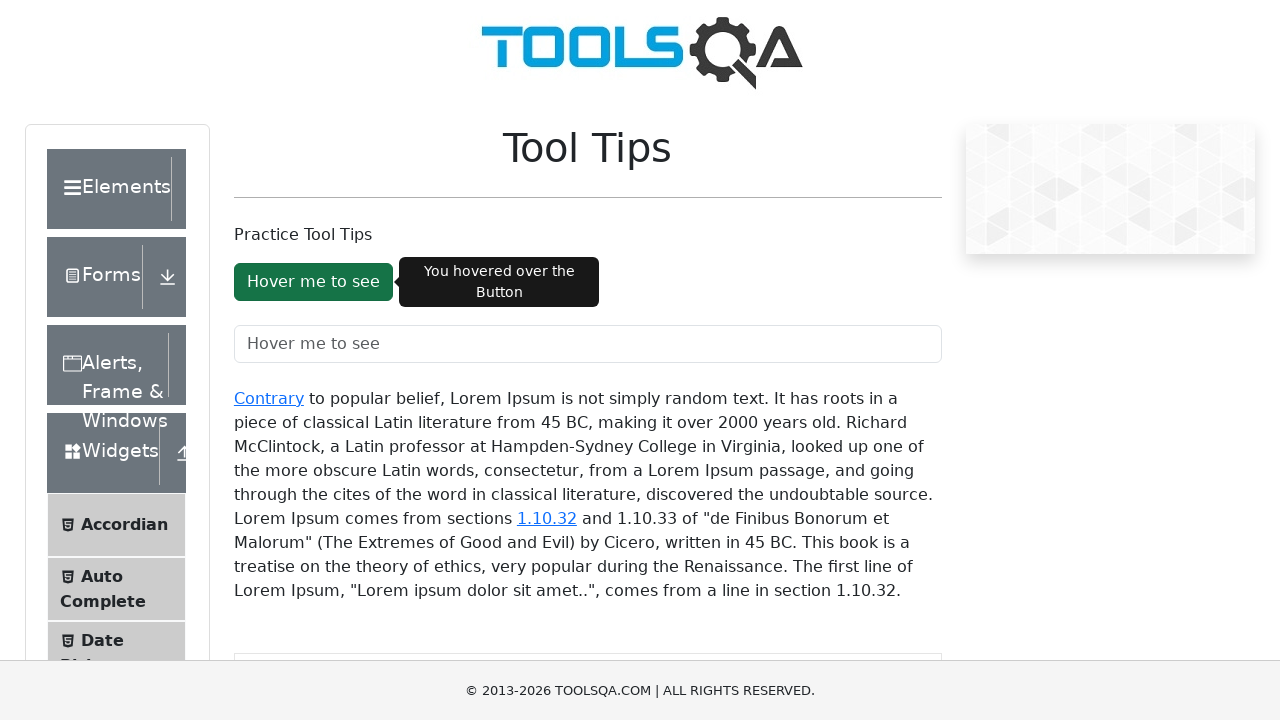

Located tooltip element
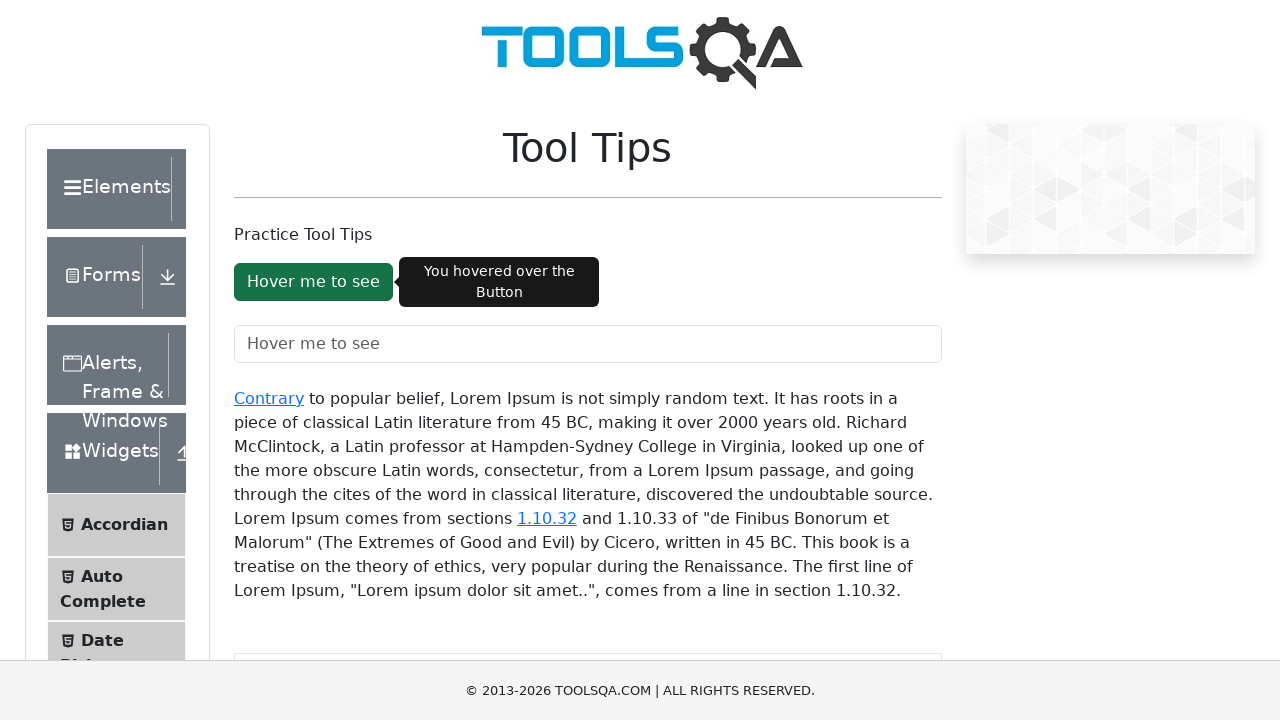

Retrieved tooltip text: 'You hovered over the Button'
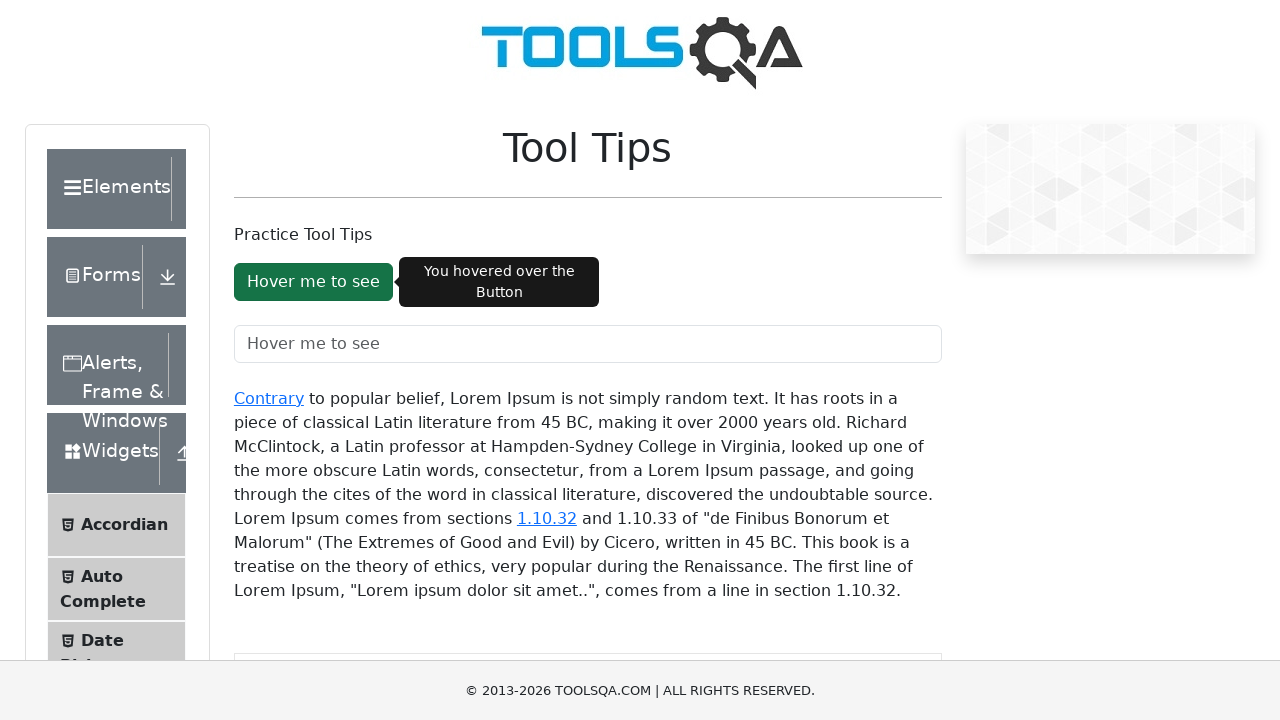

Verified tooltip text matches expected value 'You hovered over the Button'
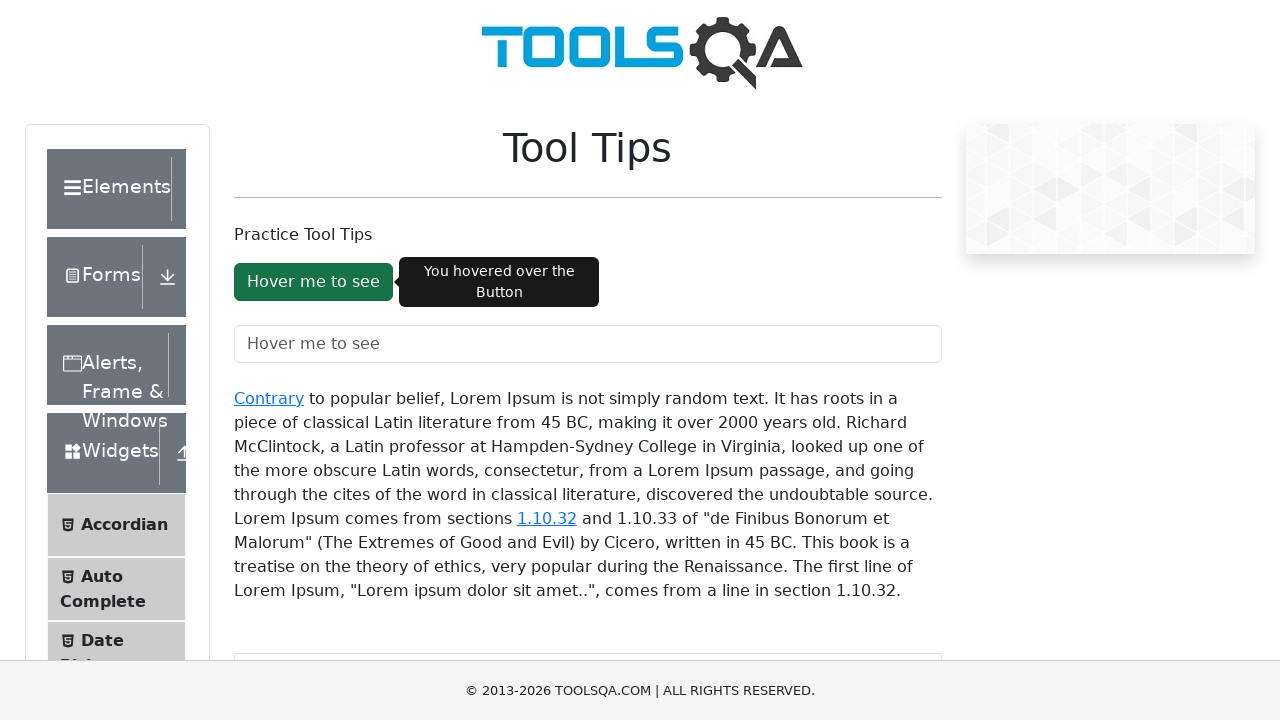

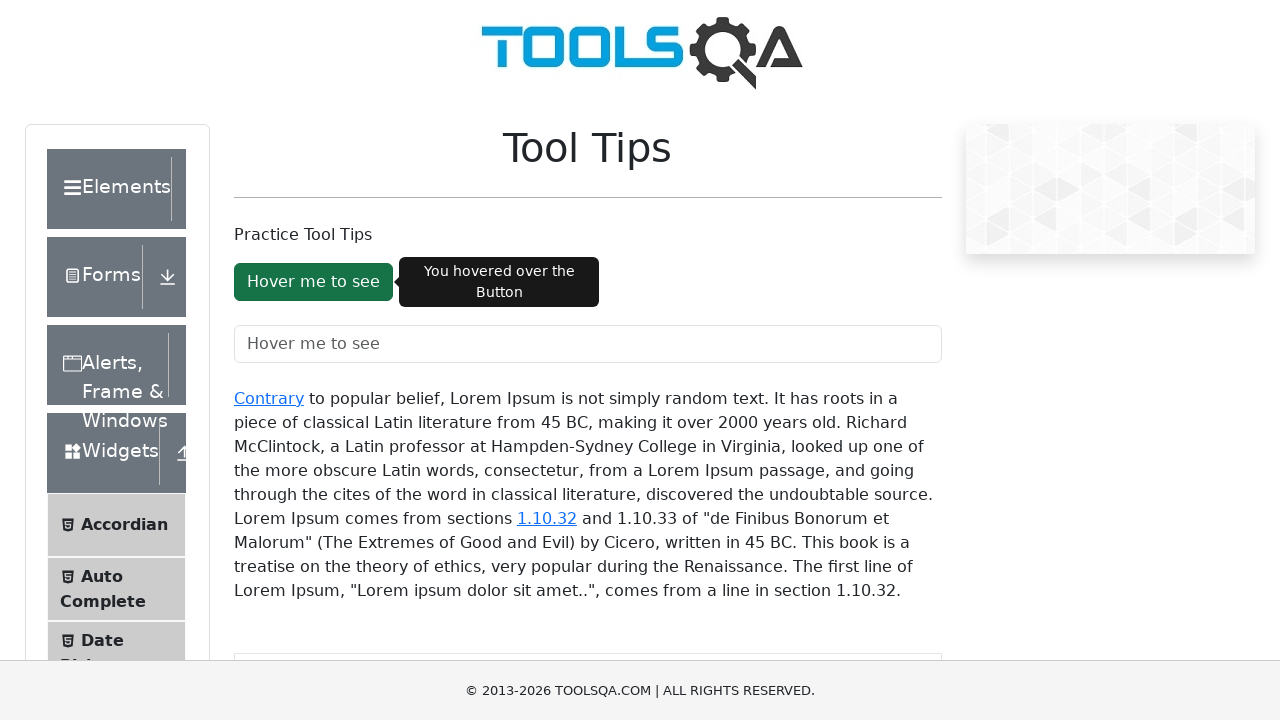